Tests text input fields by navigating to Edit section, filling various input fields, and clearing one field

Starting URL: https://letcode.in/test

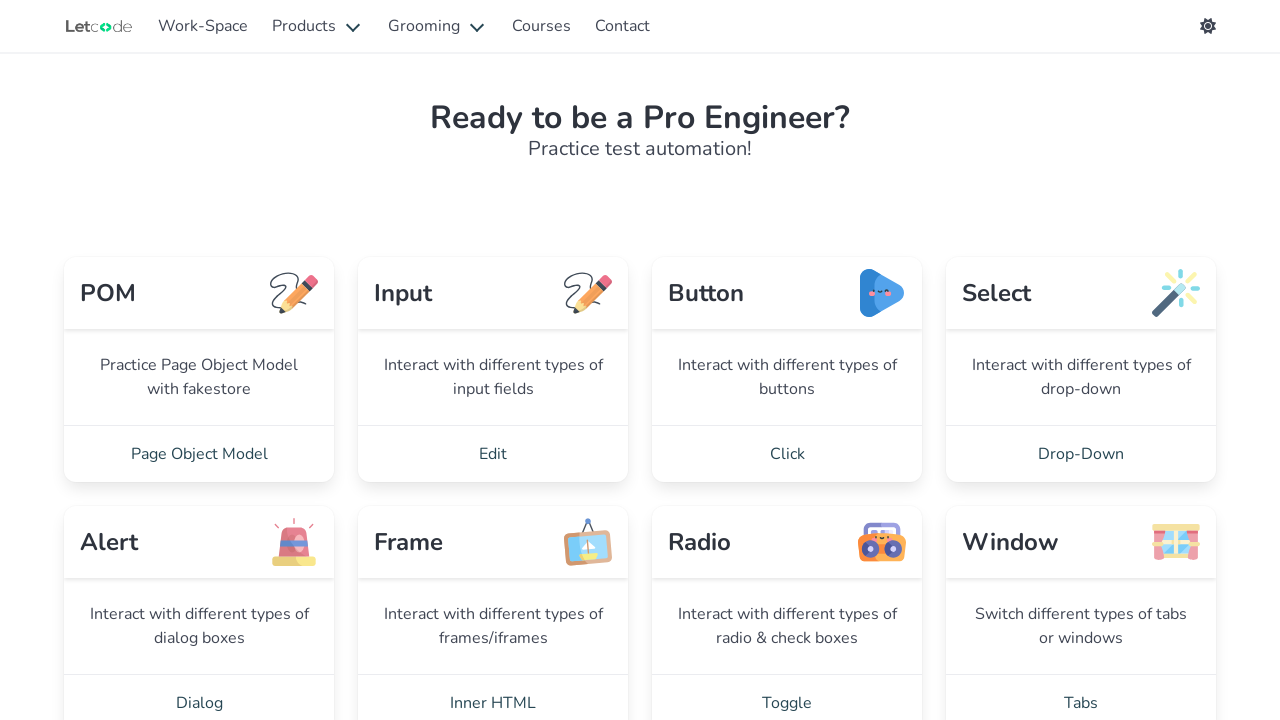

Clicked on Edit link to navigate to Edit section at (493, 454) on xpath=//a[contains(text(),'Edit')]
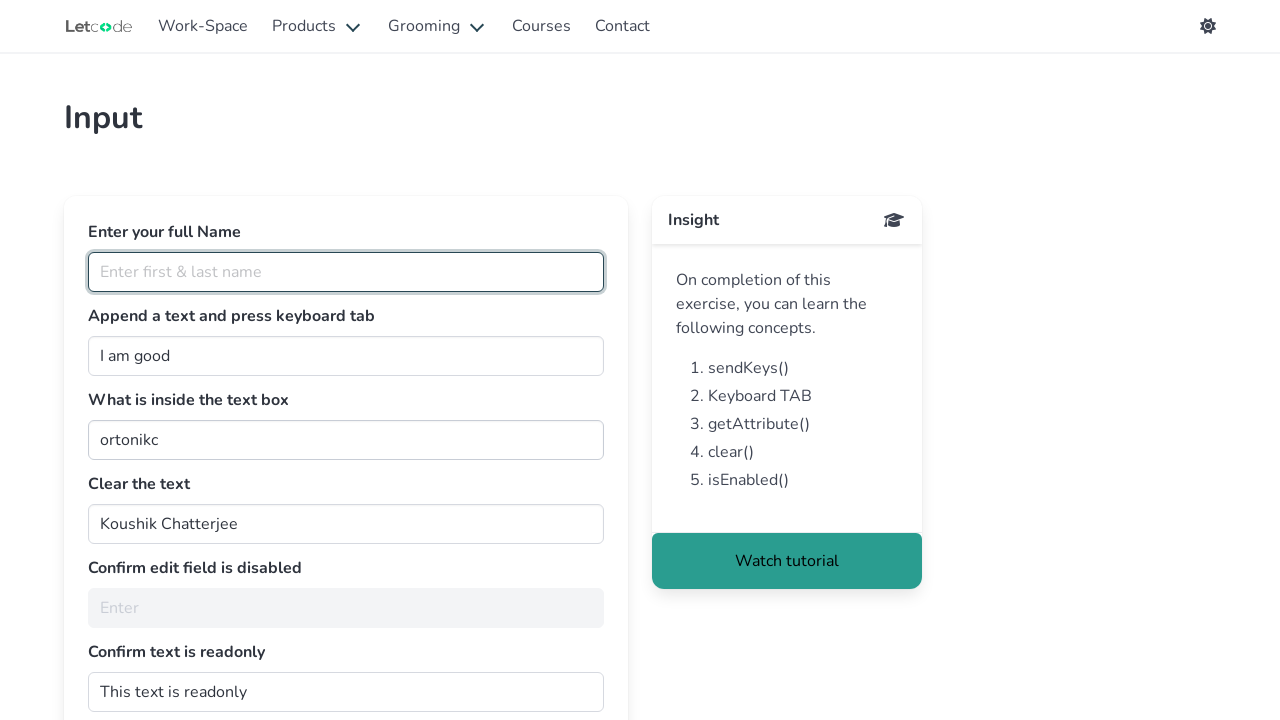

Filled full name field with 'Ali Ian' on #fullName
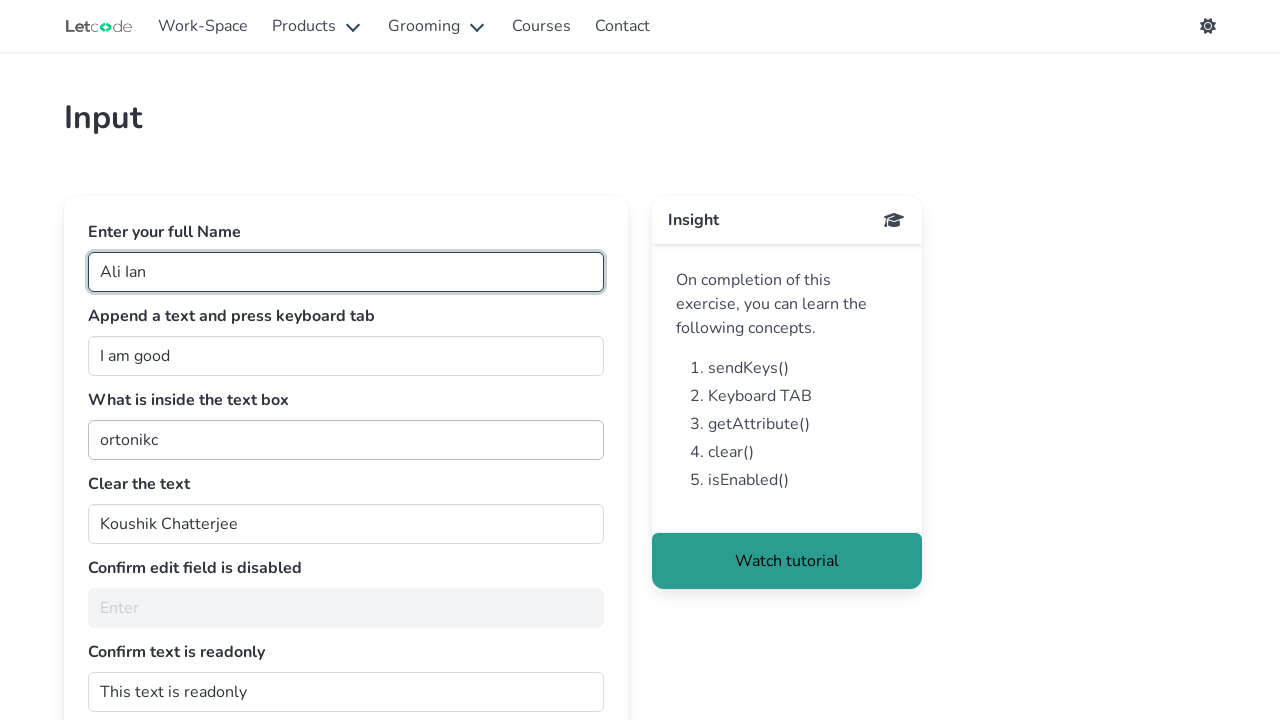

Filled join field with ' and happy \t' on #join
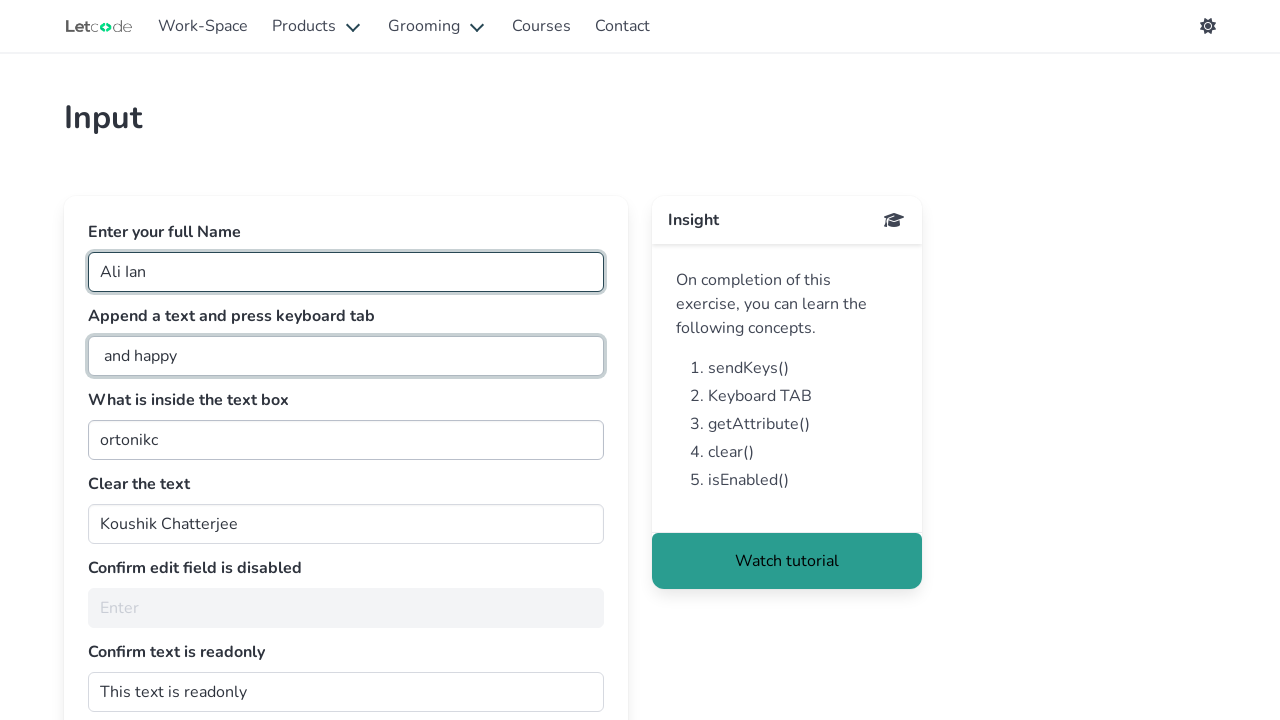

Cleared the clearMe field on #clearMe
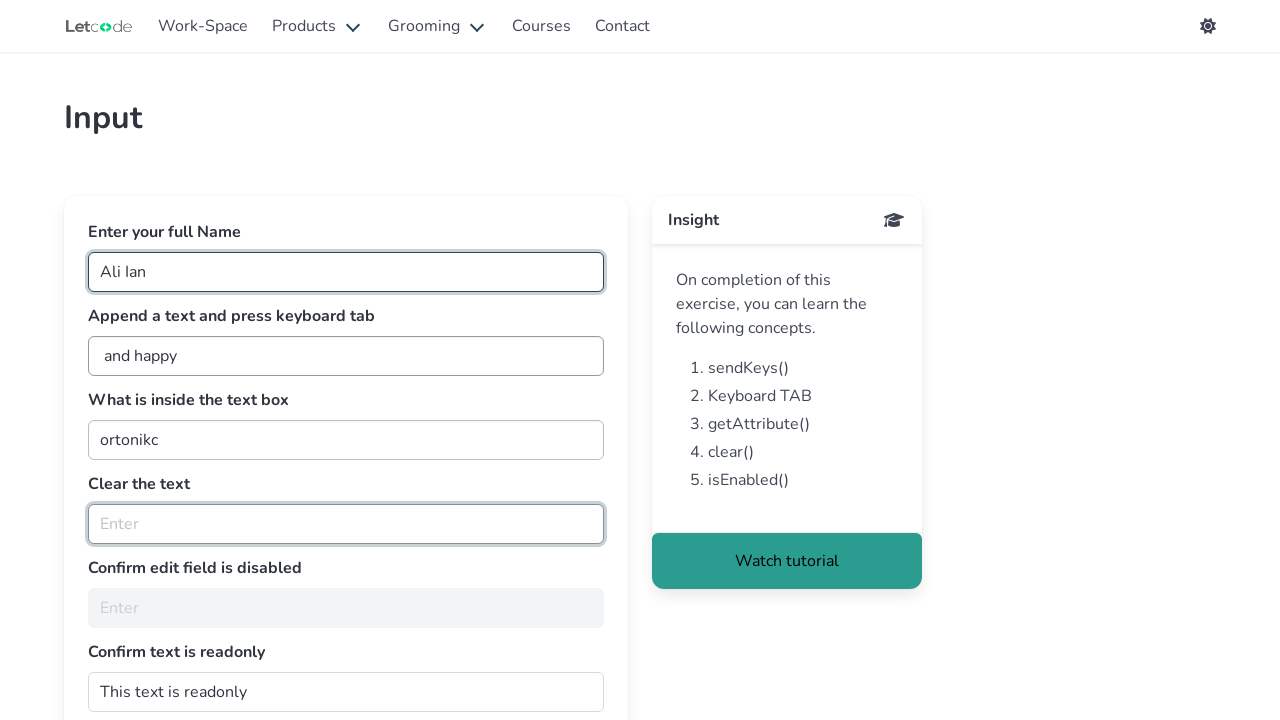

Verified noEdit field is visible
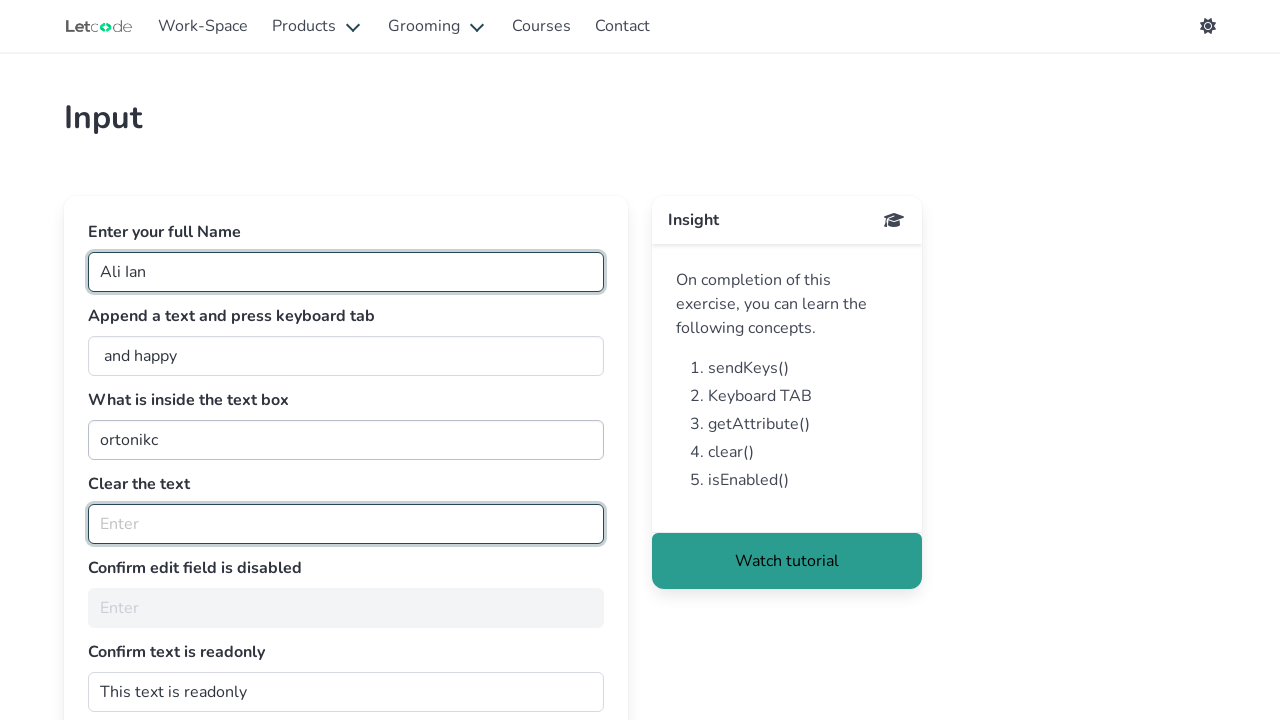

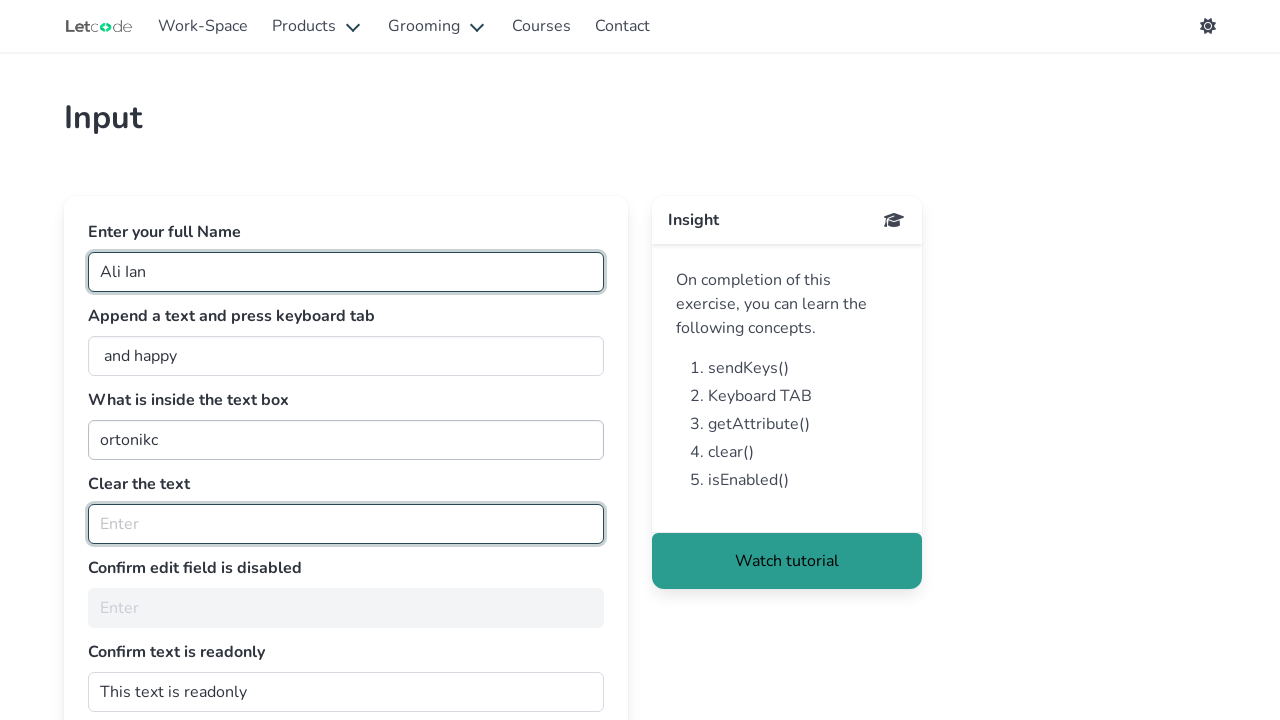